Tests email field validation by first entering an invalid email to trigger an error, then entering a valid email to clear the error

Starting URL: https://osstep.github.io/action_fill

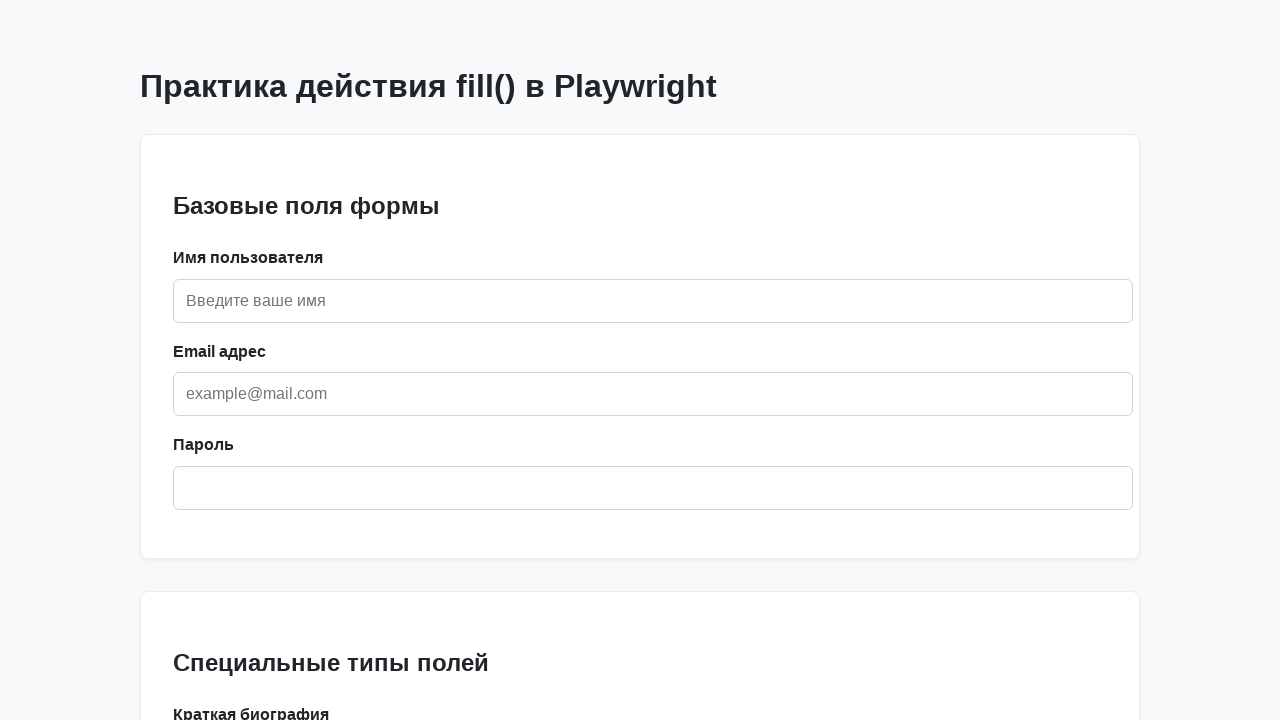

Navigated to email validation test page
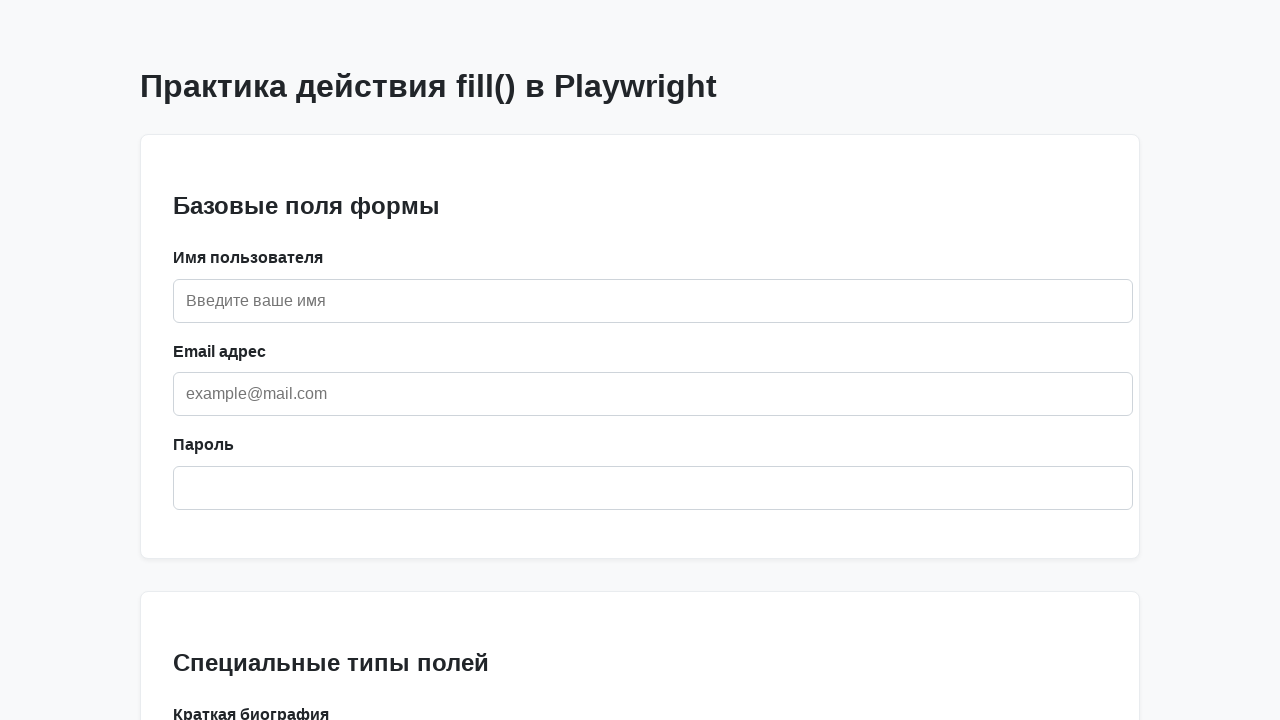

Located email input field by placeholder
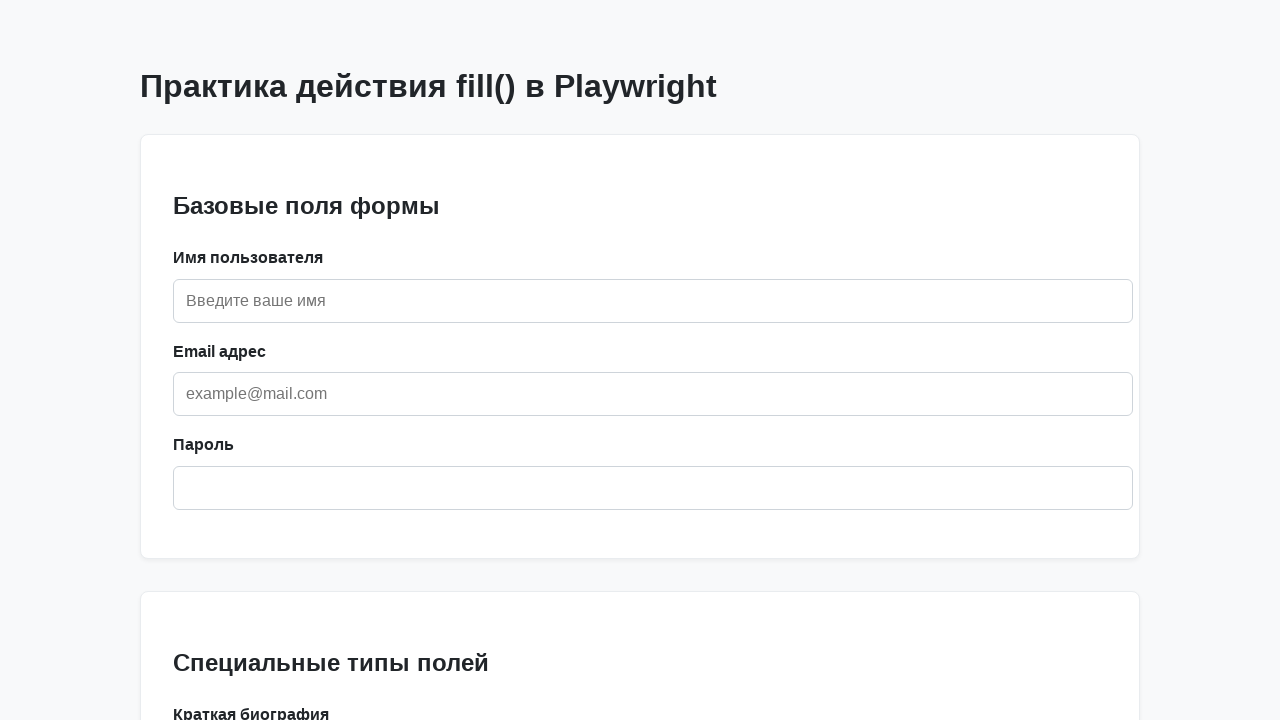

Located error message element
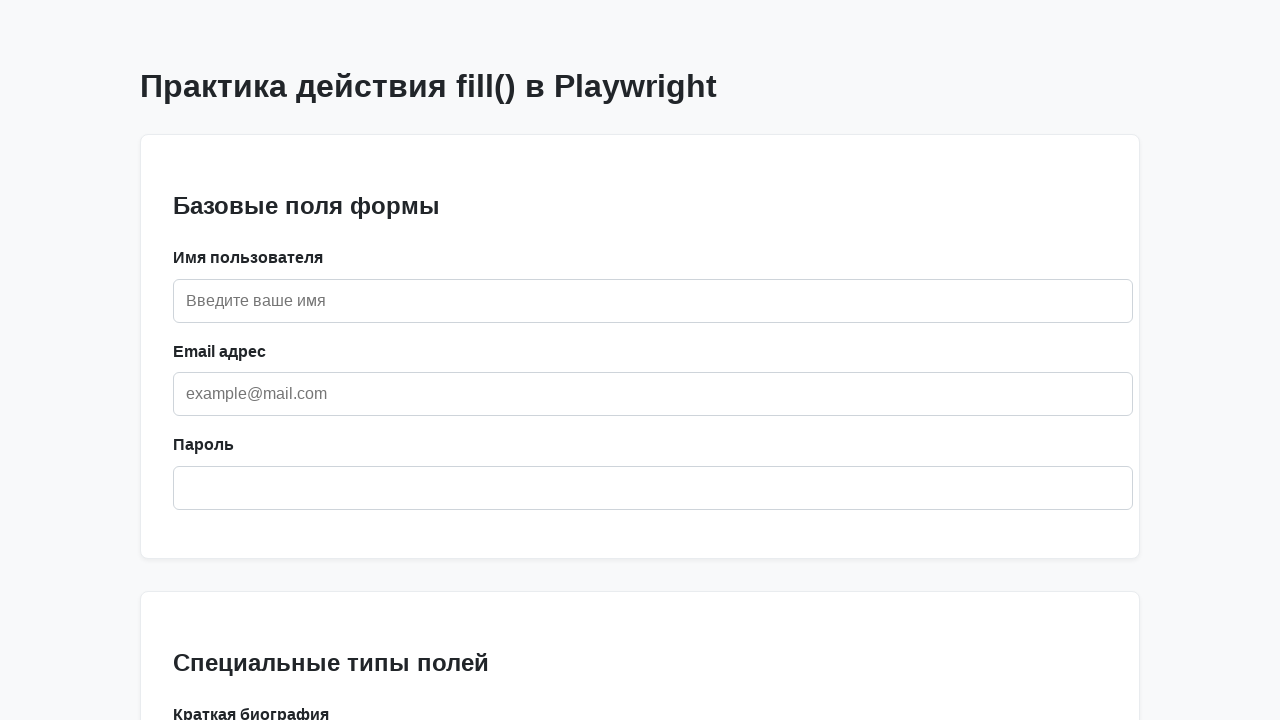

Entered invalid email '123.ru' (missing @) on internal:attr=[placeholder="example@mail.com"i]
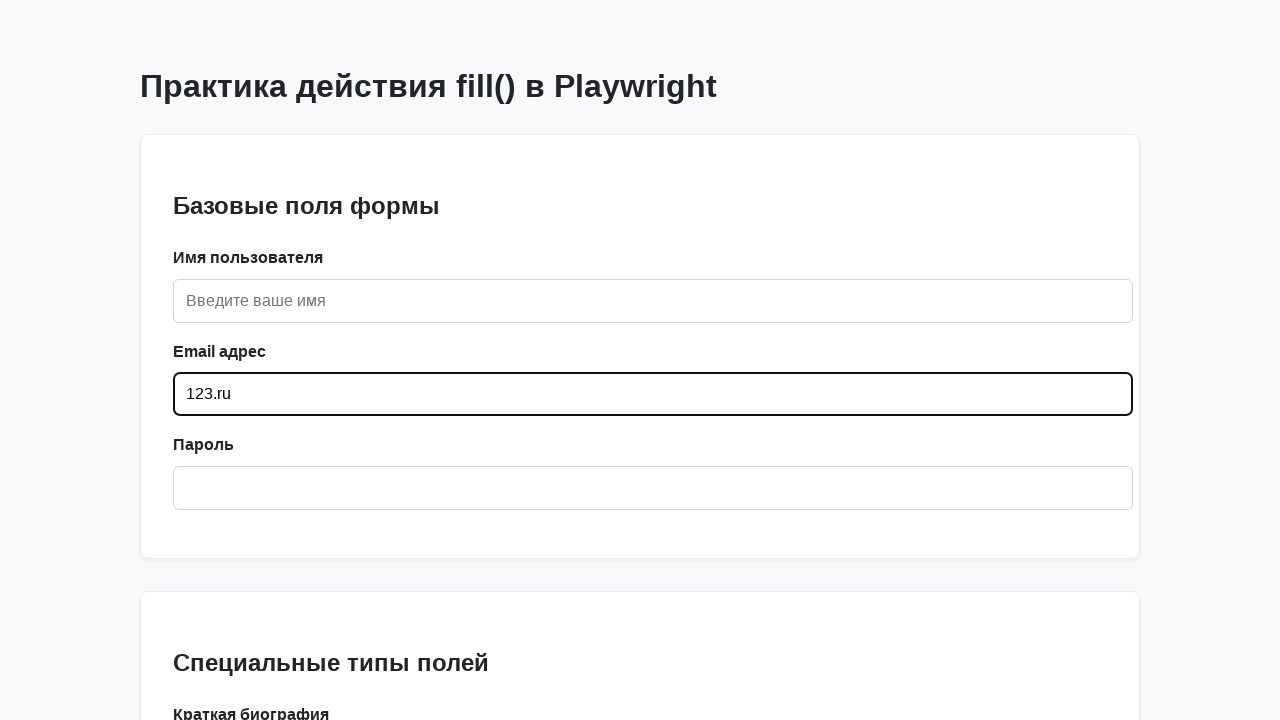

Blurred email field to trigger validation
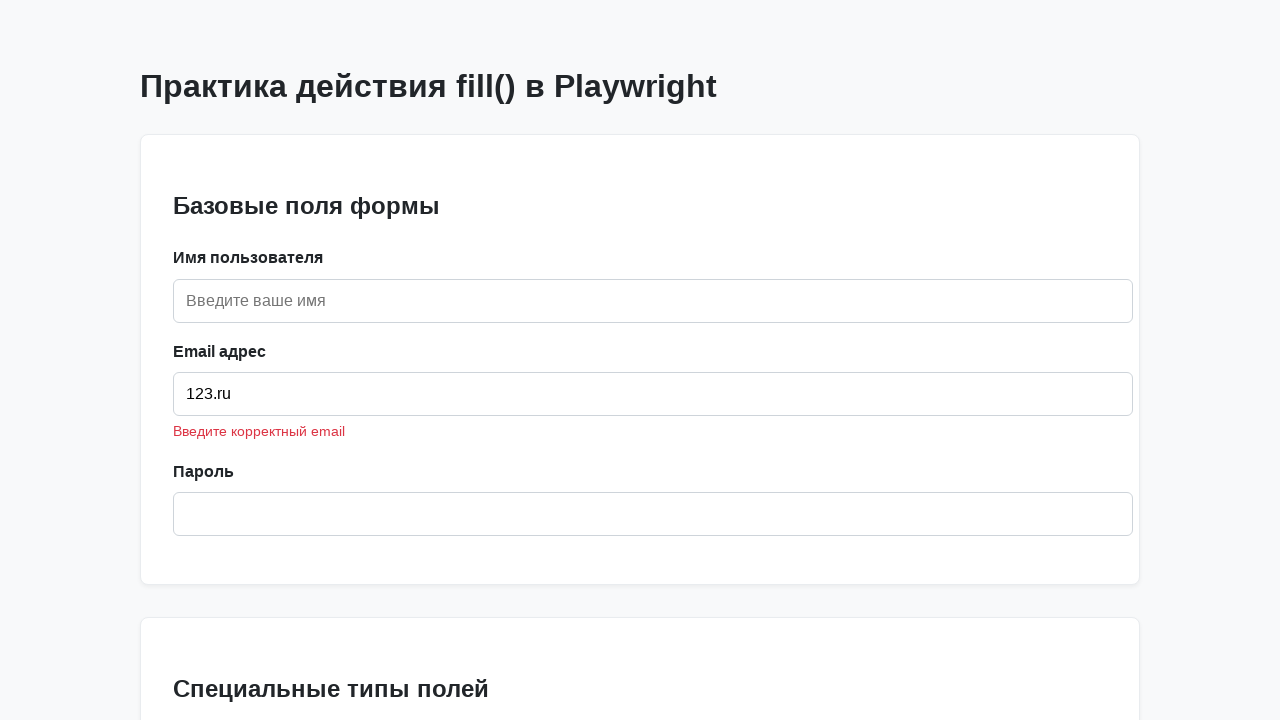

Verified error message is visible for invalid email
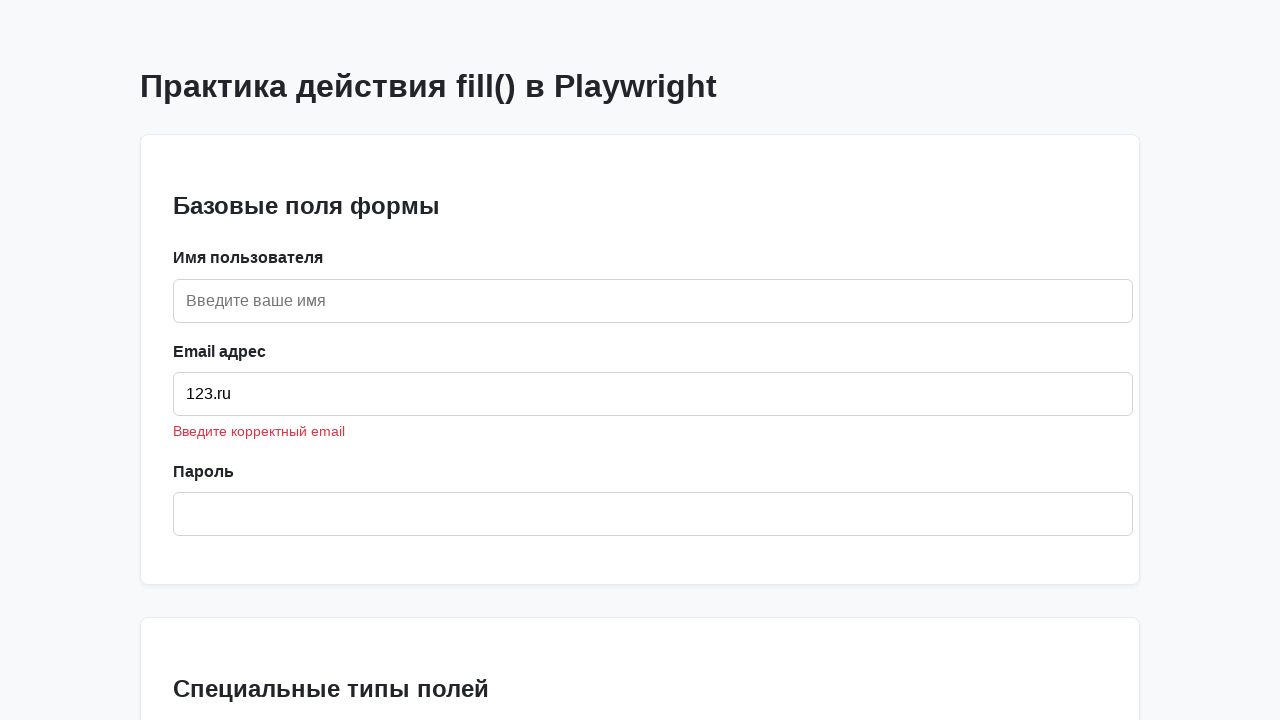

Entered valid email '123@email.ru' on internal:attr=[placeholder="example@mail.com"i]
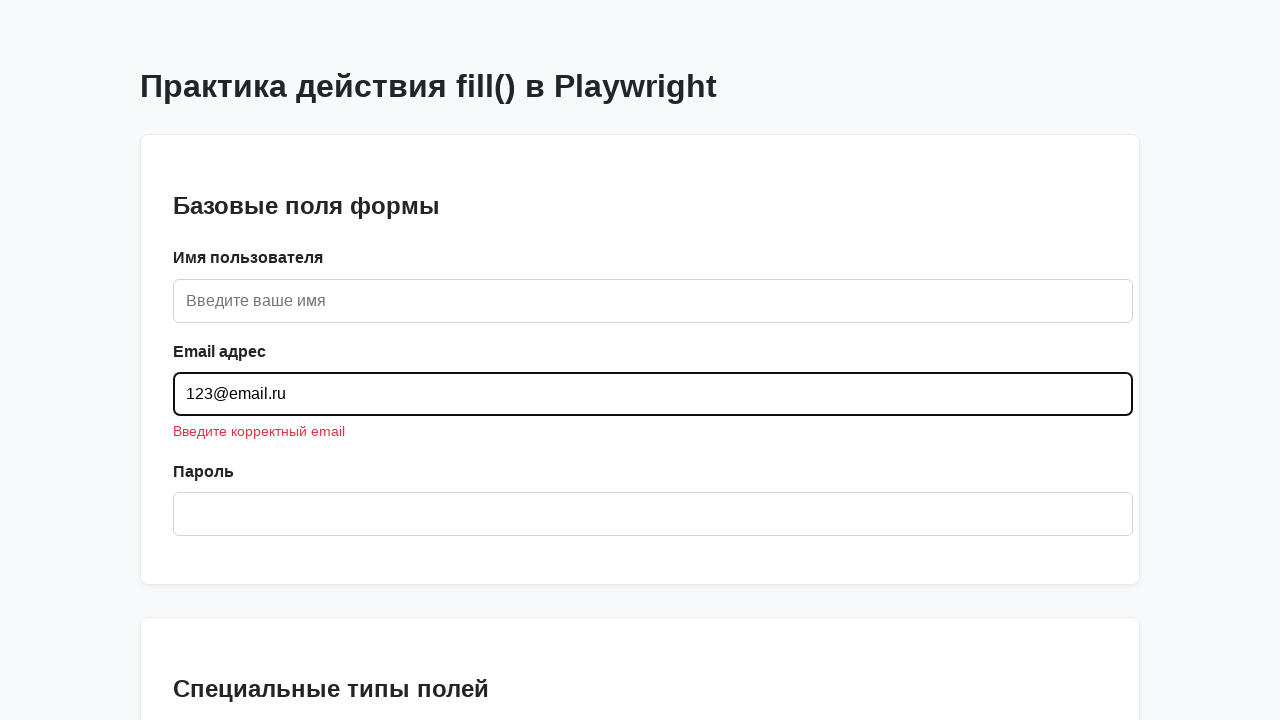

Blurred email field to trigger validation
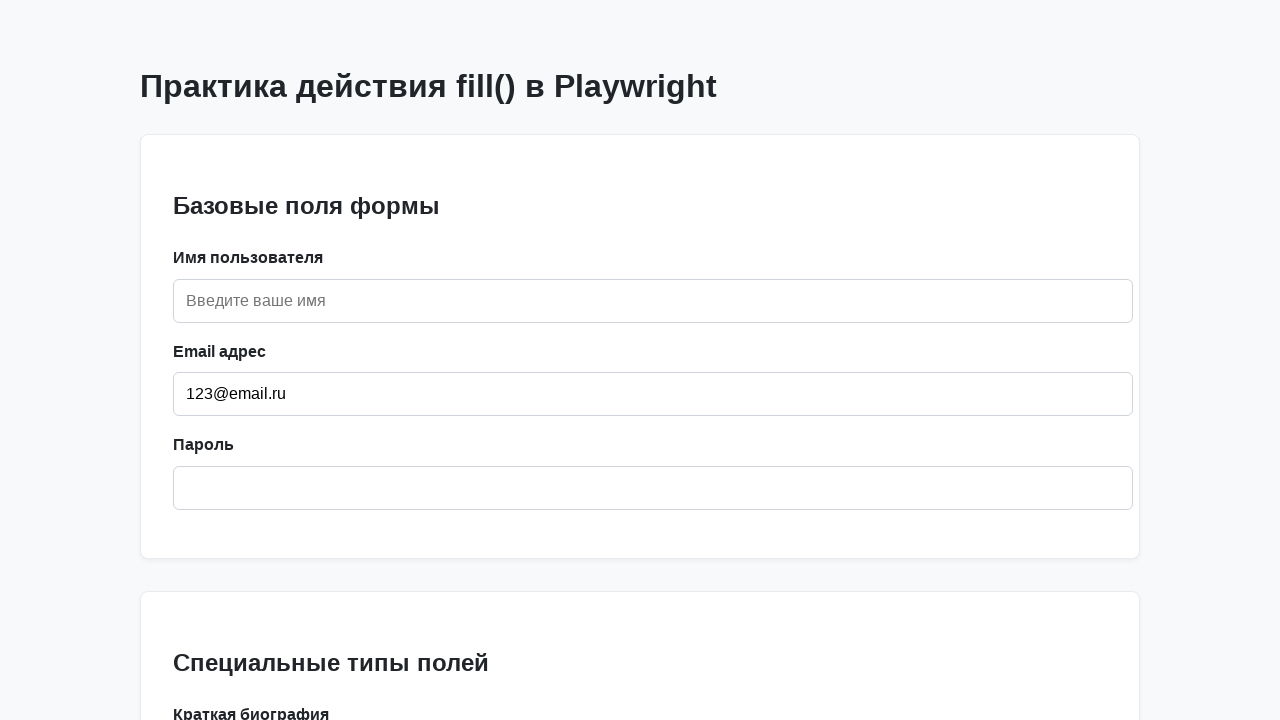

Verified error message is hidden for valid email
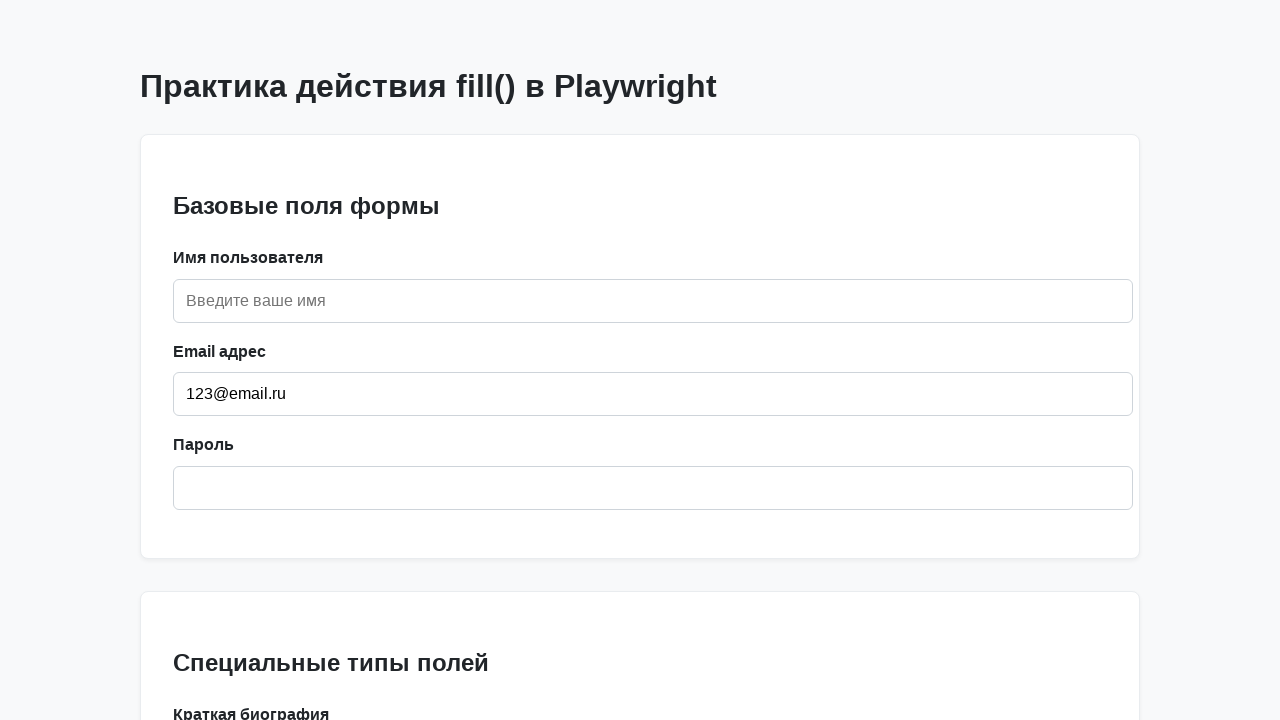

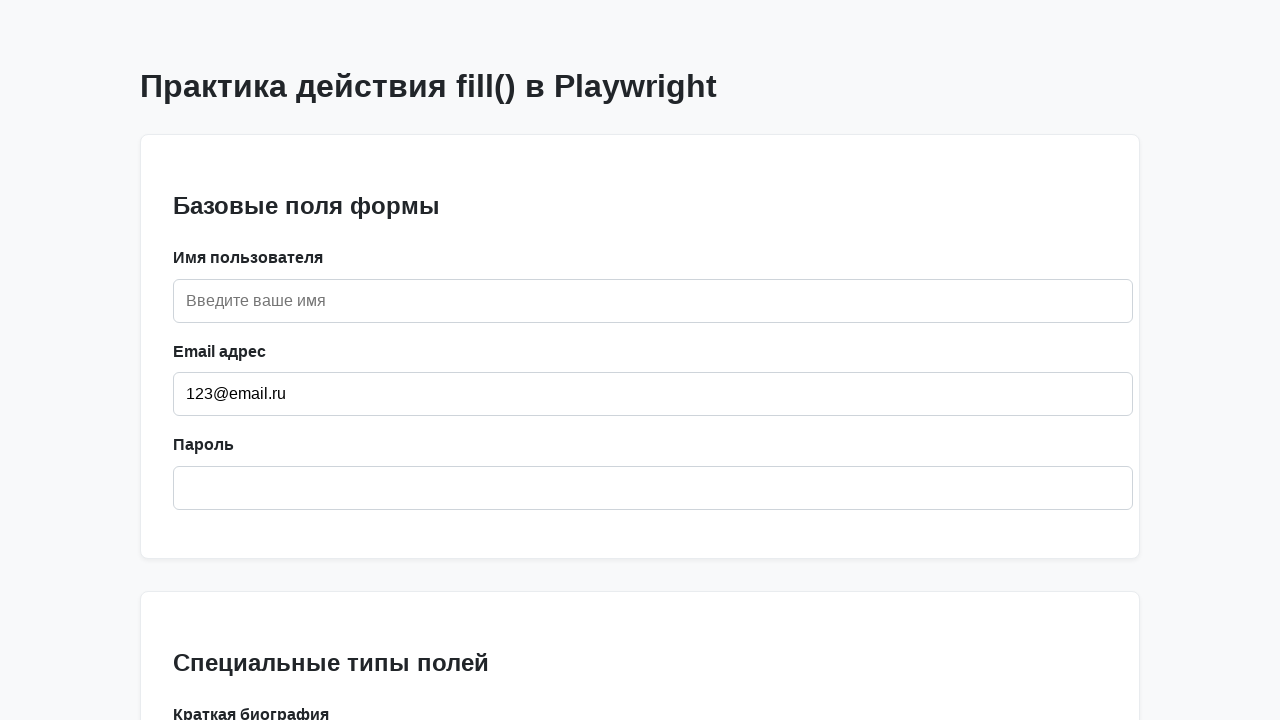